Tests keyboard actions including typing with shift key and keyboard shortcuts like Ctrl+A and Ctrl+C

Starting URL: https://the-internet.herokuapp.com/inputs

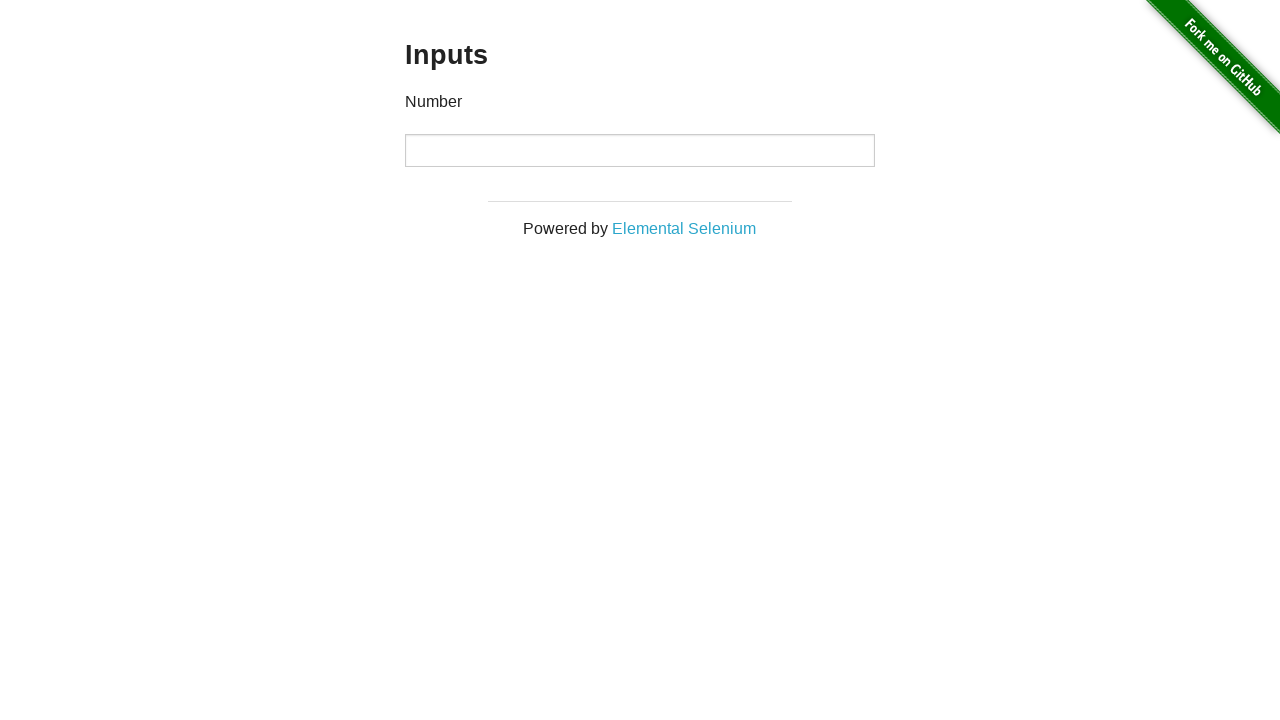

Located the input field on the page
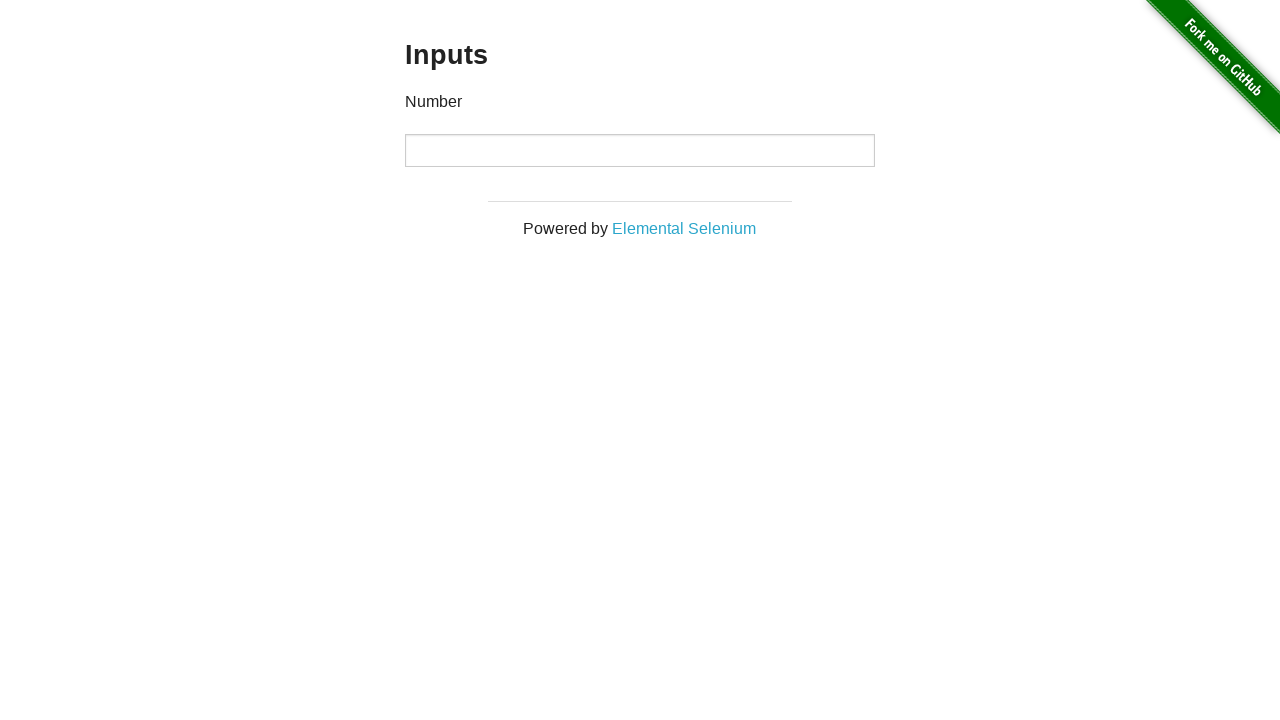

Clicked on the input field to focus it at (640, 150) on input
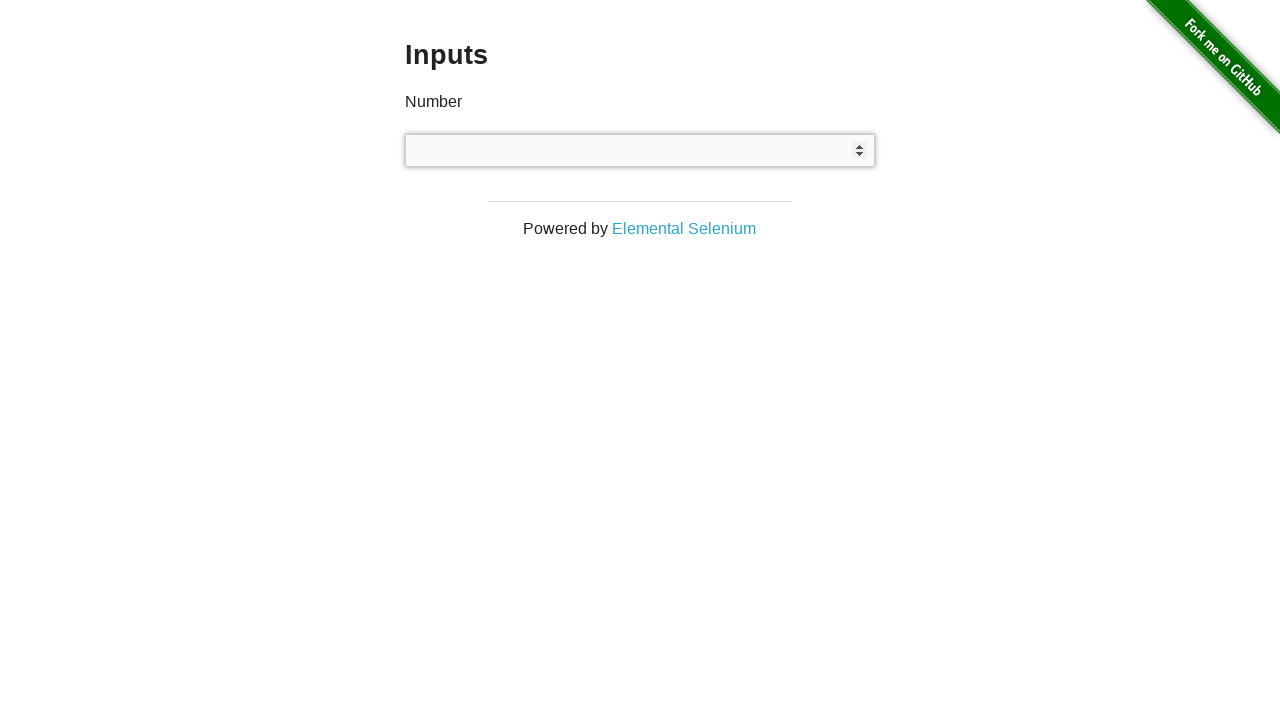

Pressed Shift key down
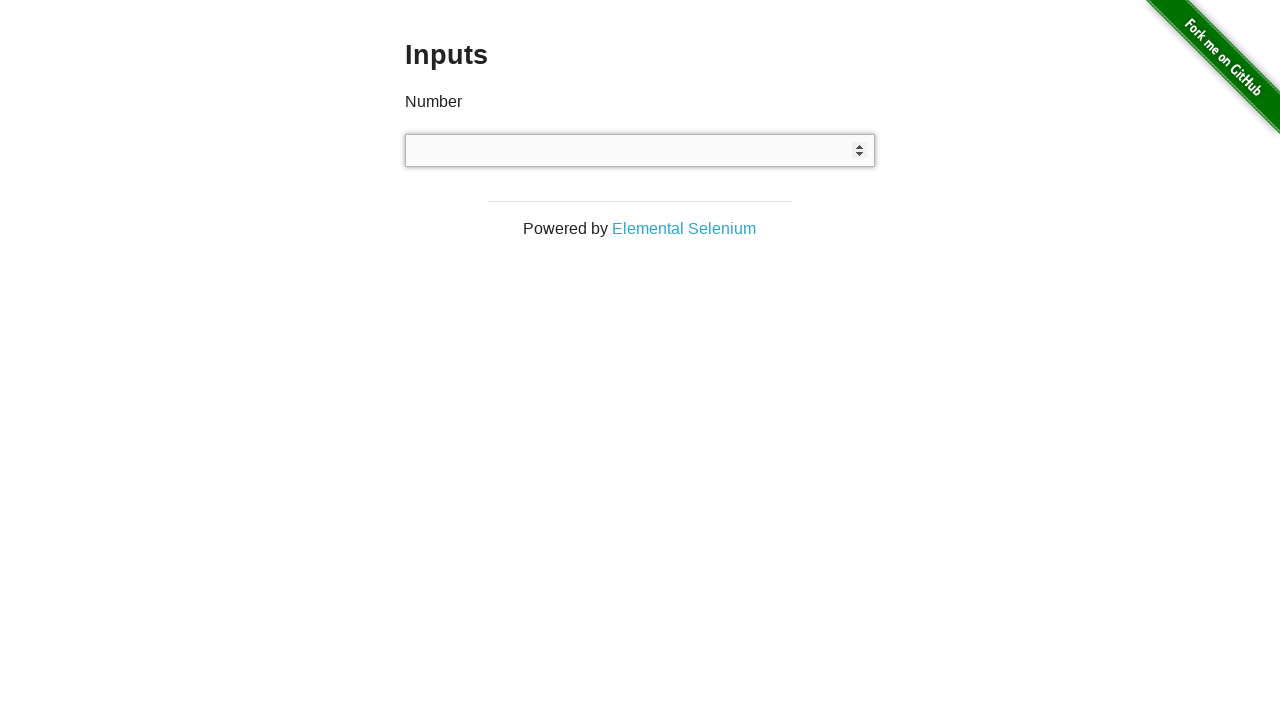

Typed 'hello world' with Shift held down (uppercase)
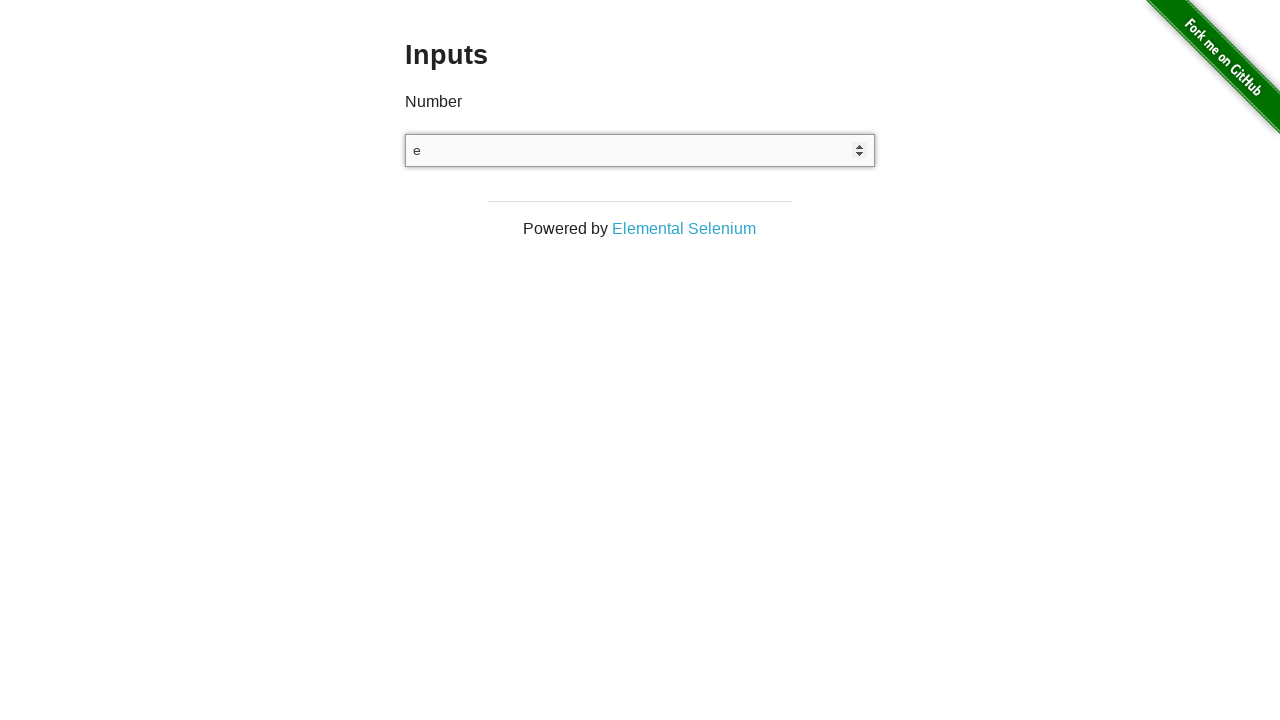

Released Shift key
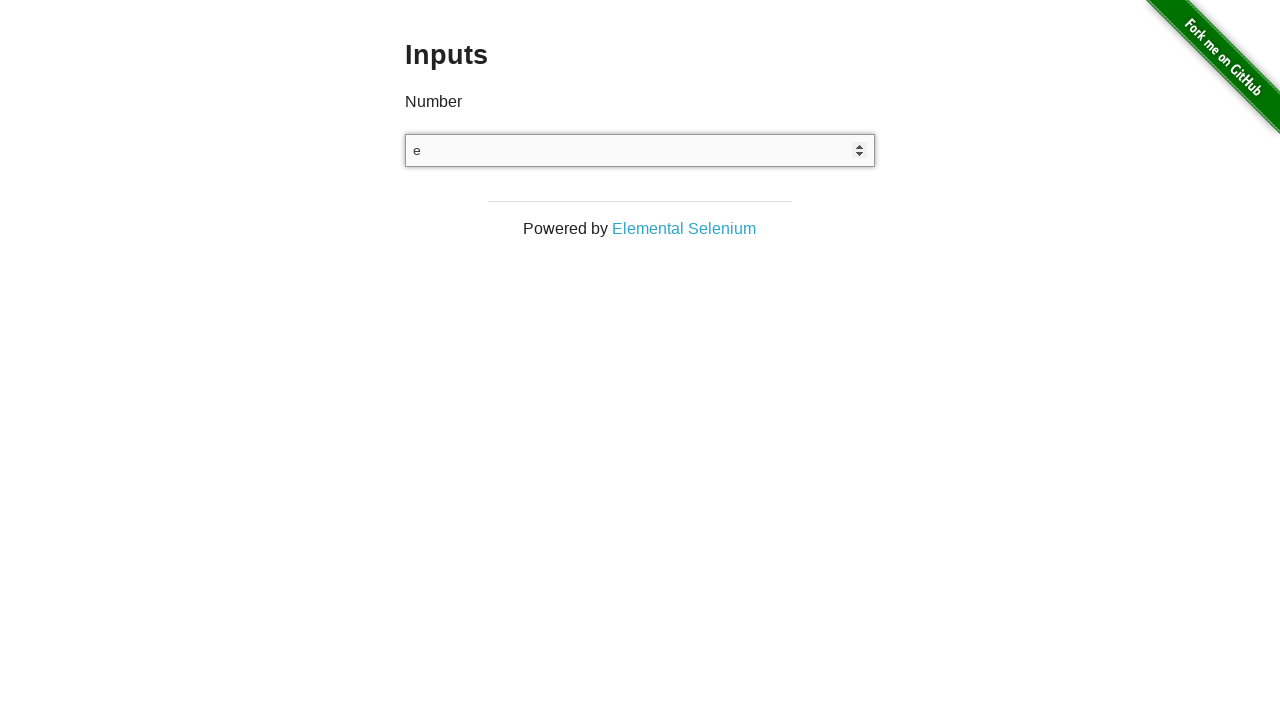

Pressed Ctrl+A to select all text in the input field
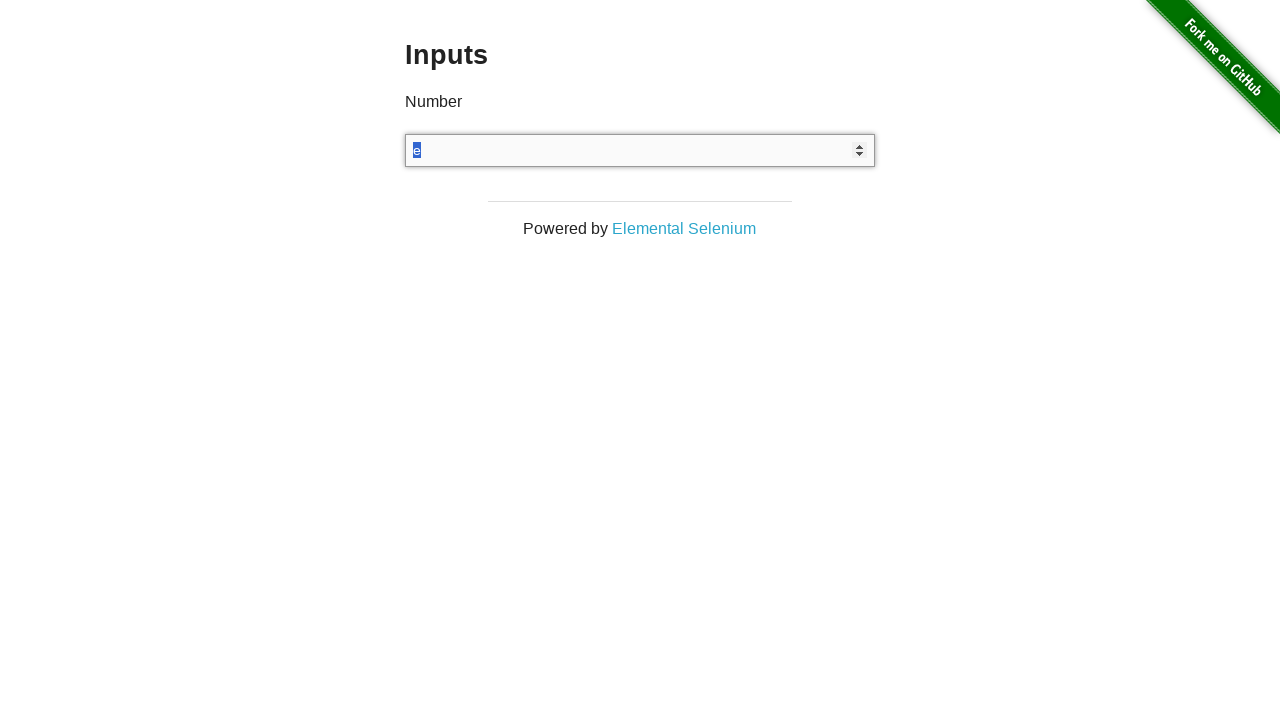

Pressed Ctrl+C to copy the selected text
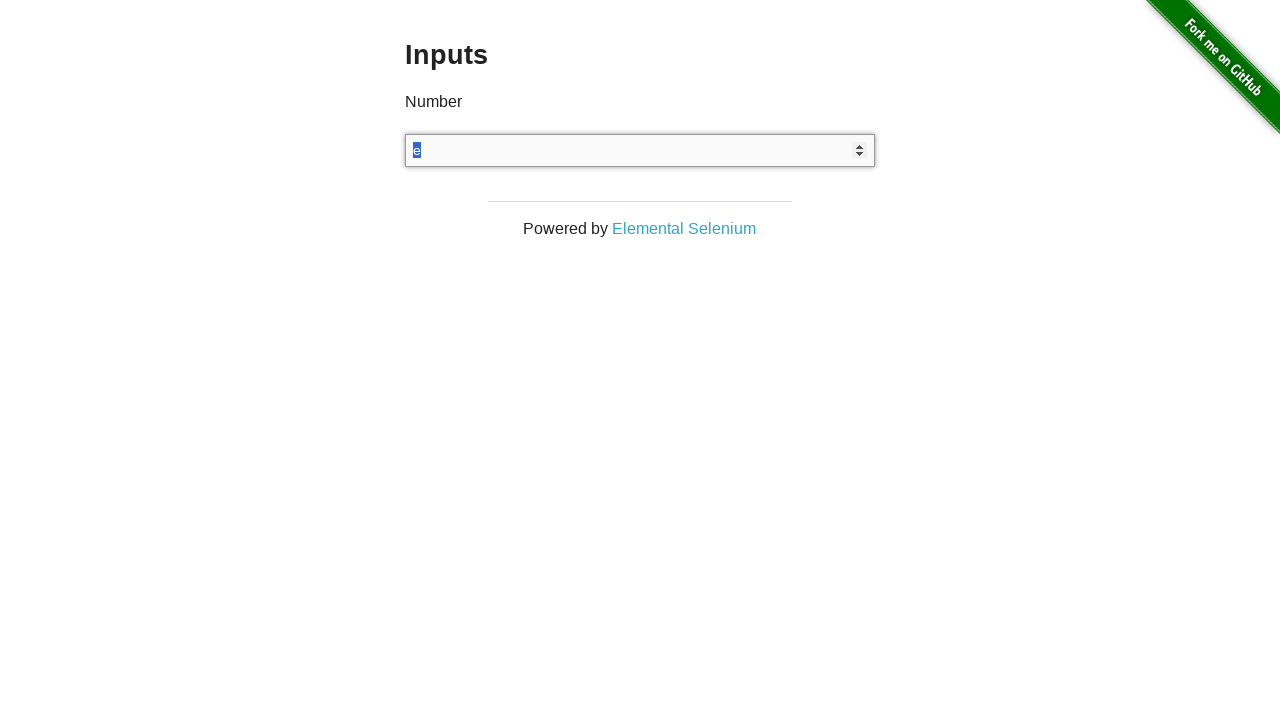

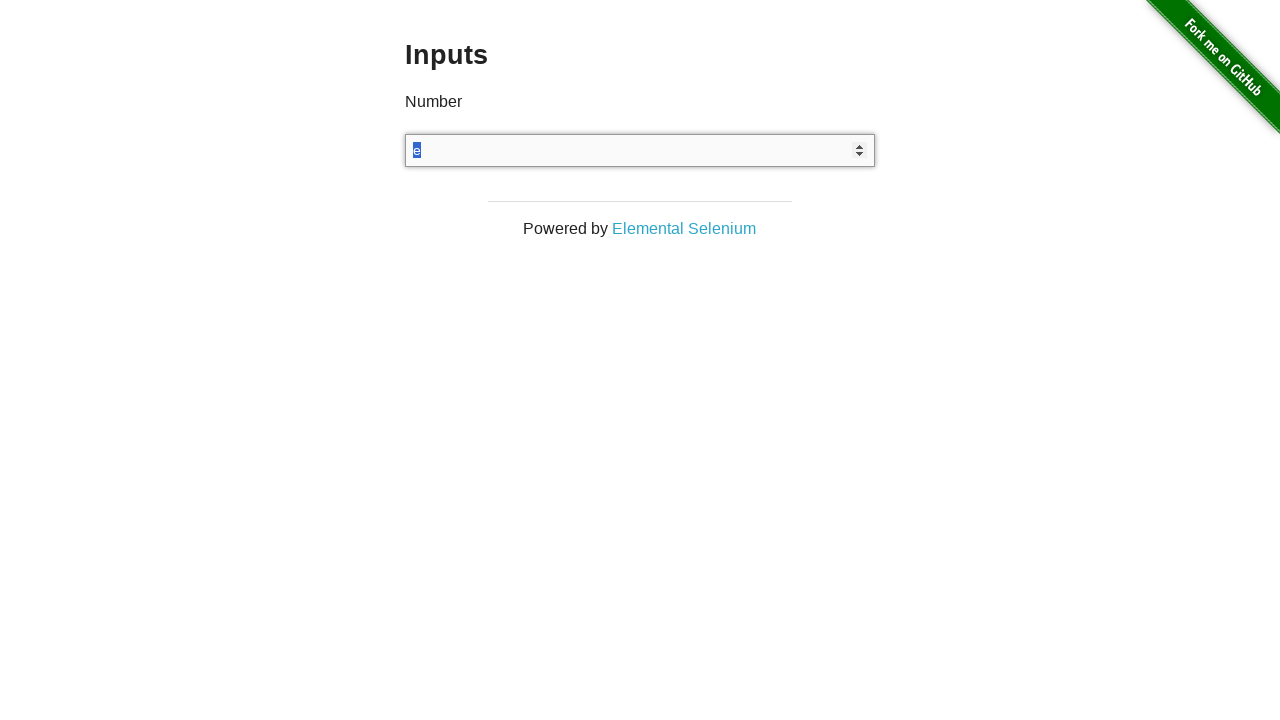